Tests clicking on menu items by searching for and clicking a specific menu button

Starting URL: https://www.demoblaze.com/index.html#

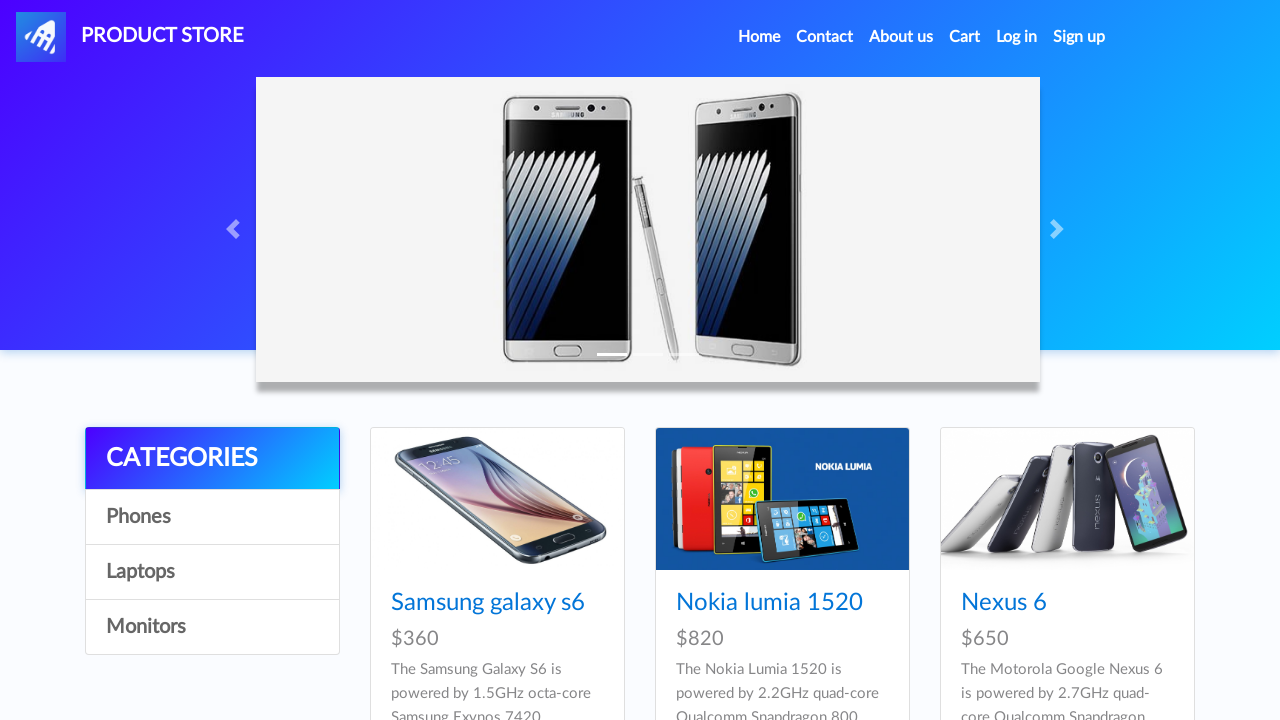

Located menu items using XPath selector
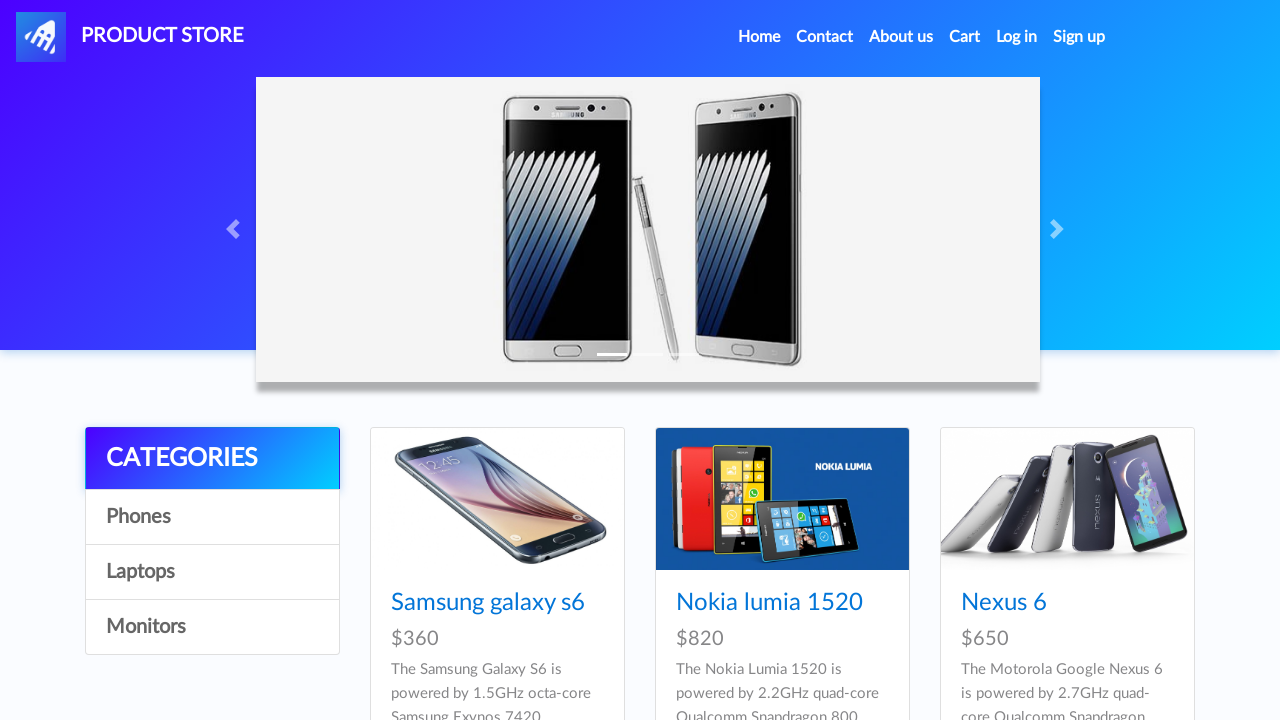

Found Laptops menu item at index 2
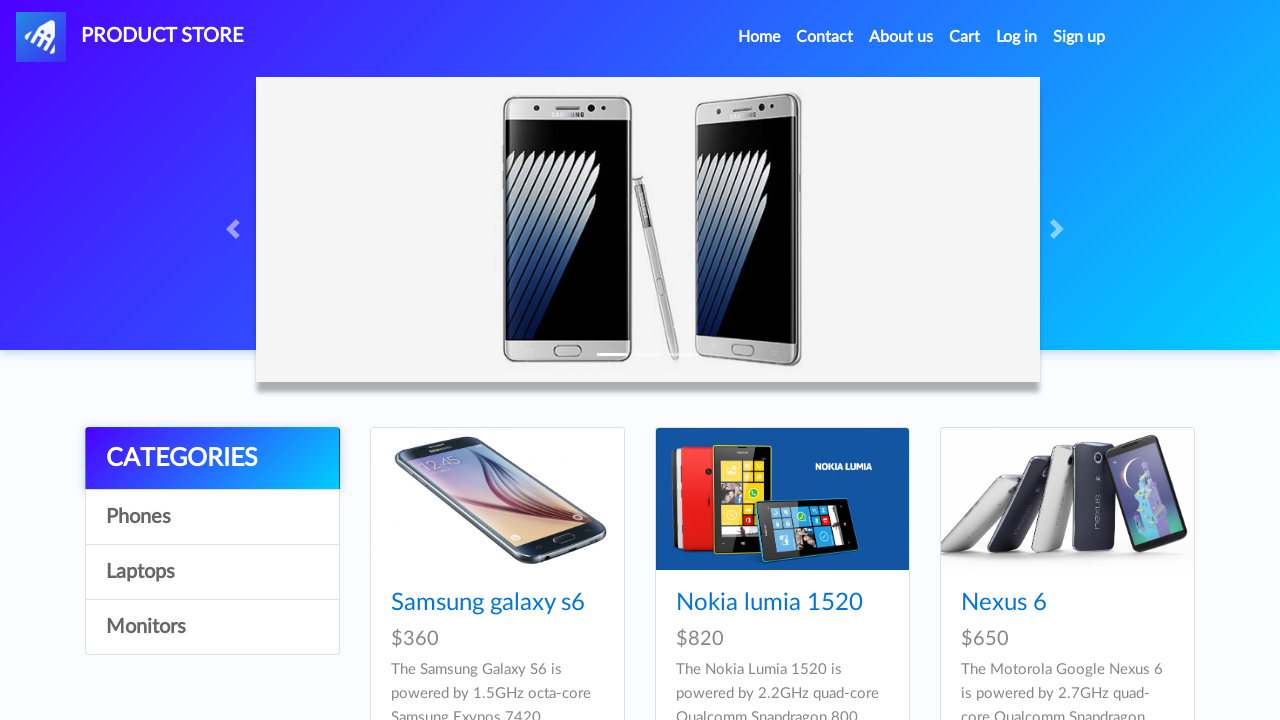

Clicked on Laptops menu button at (212, 572) on xpath=/html/body/div[5]/div/div[1]/div/a >> nth=2
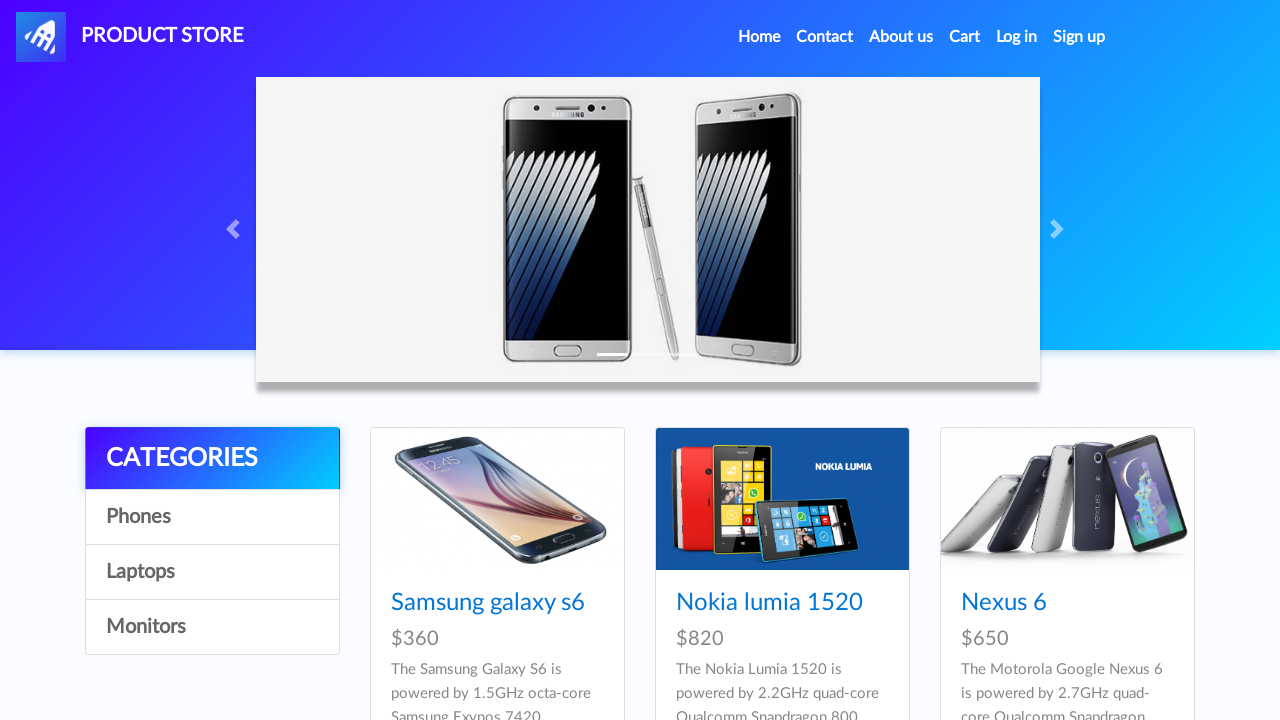

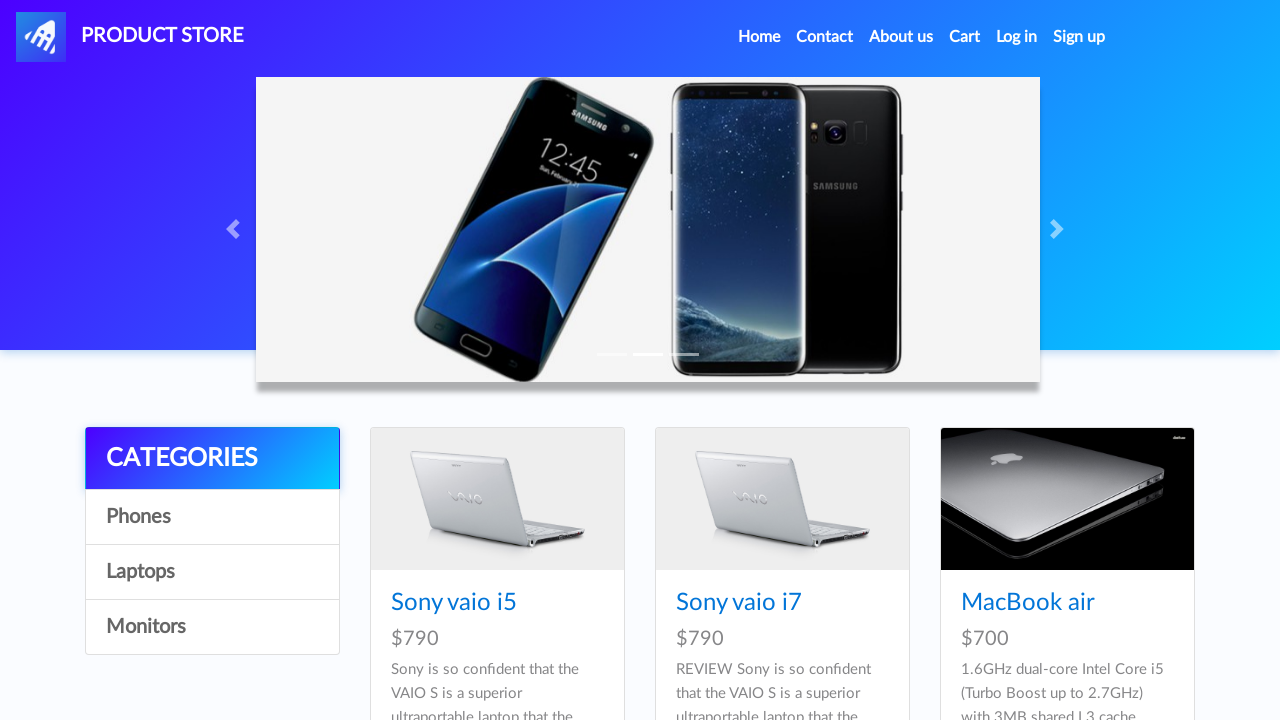